Tests skills dropdown by selecting Android option from the dropdown menu

Starting URL: http://demo.automationtesting.in/Register.html

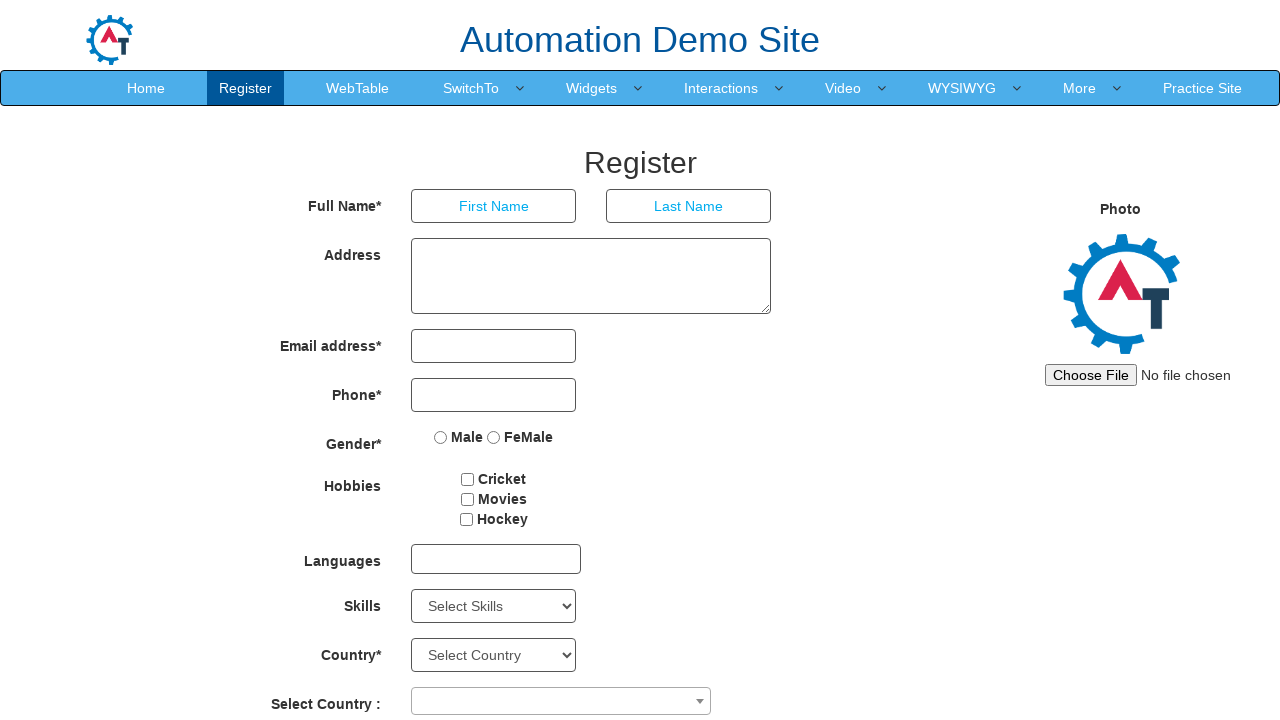

Selected 'Android' option from skills dropdown on #Skills
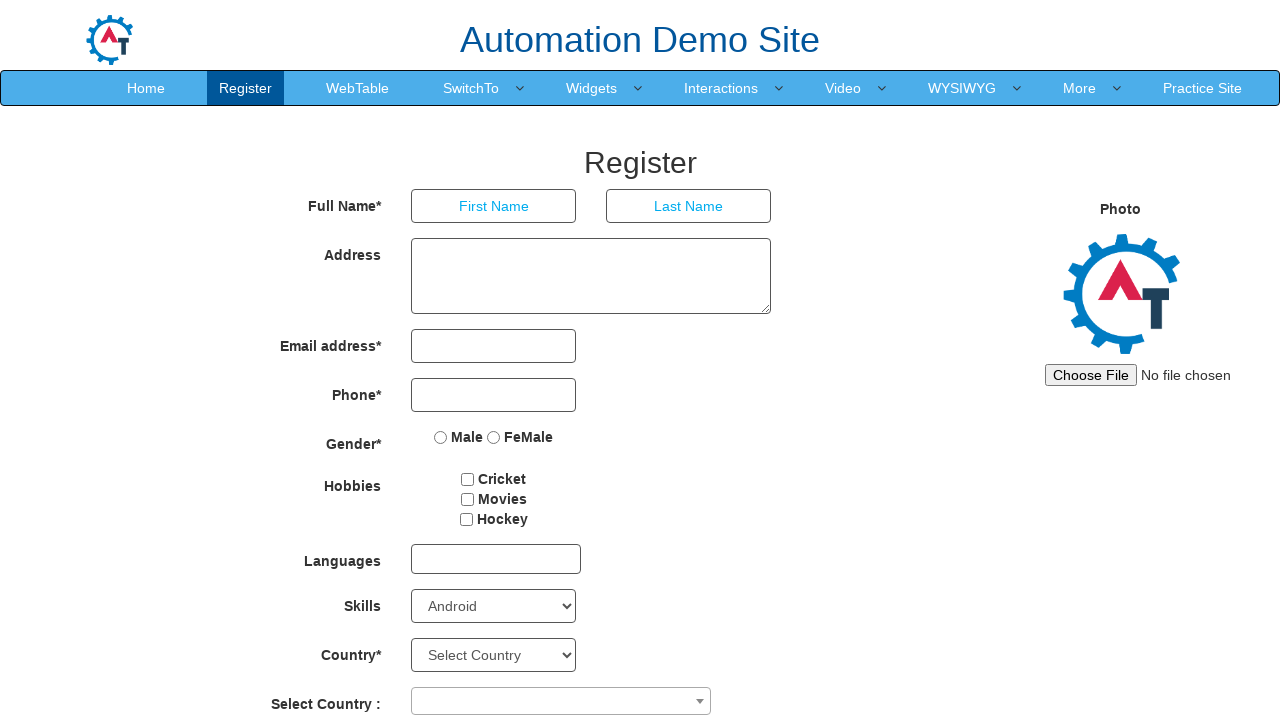

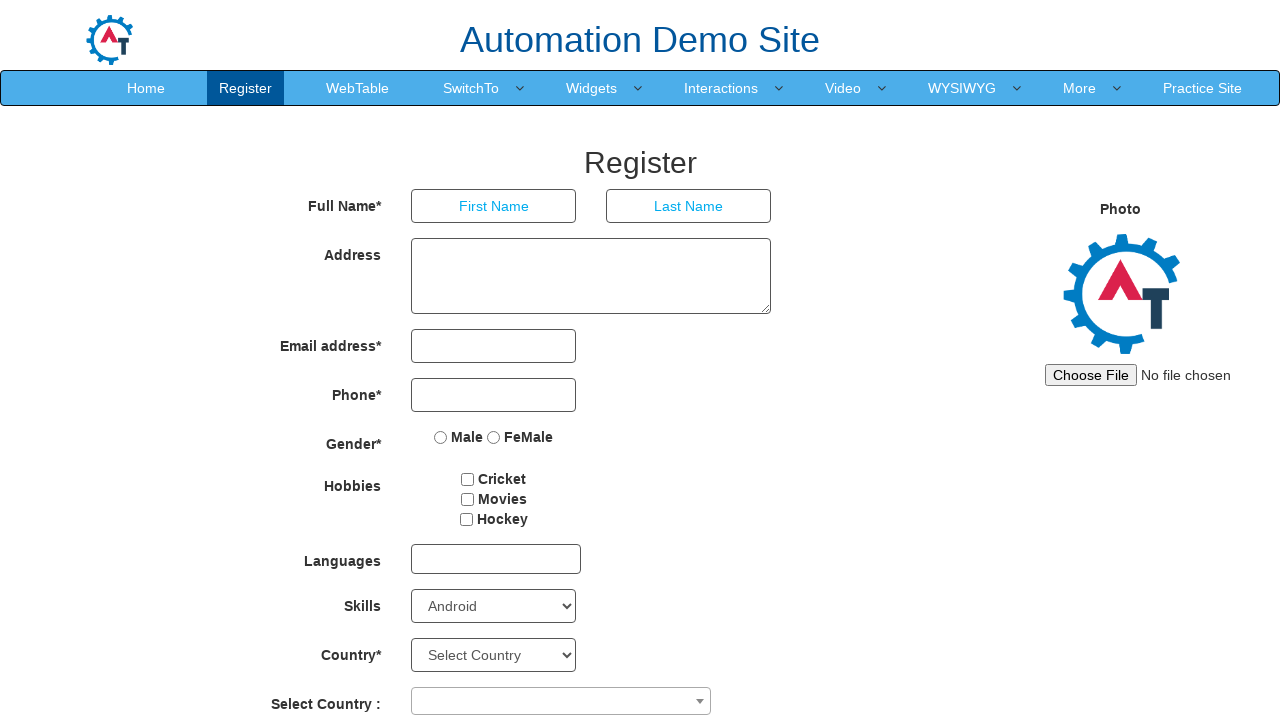